Tests window handling by clicking a link that opens a new window, switching to it, and extracting text from the child window

Starting URL: https://rahulshettyacademy.com/loginpagePractise/#

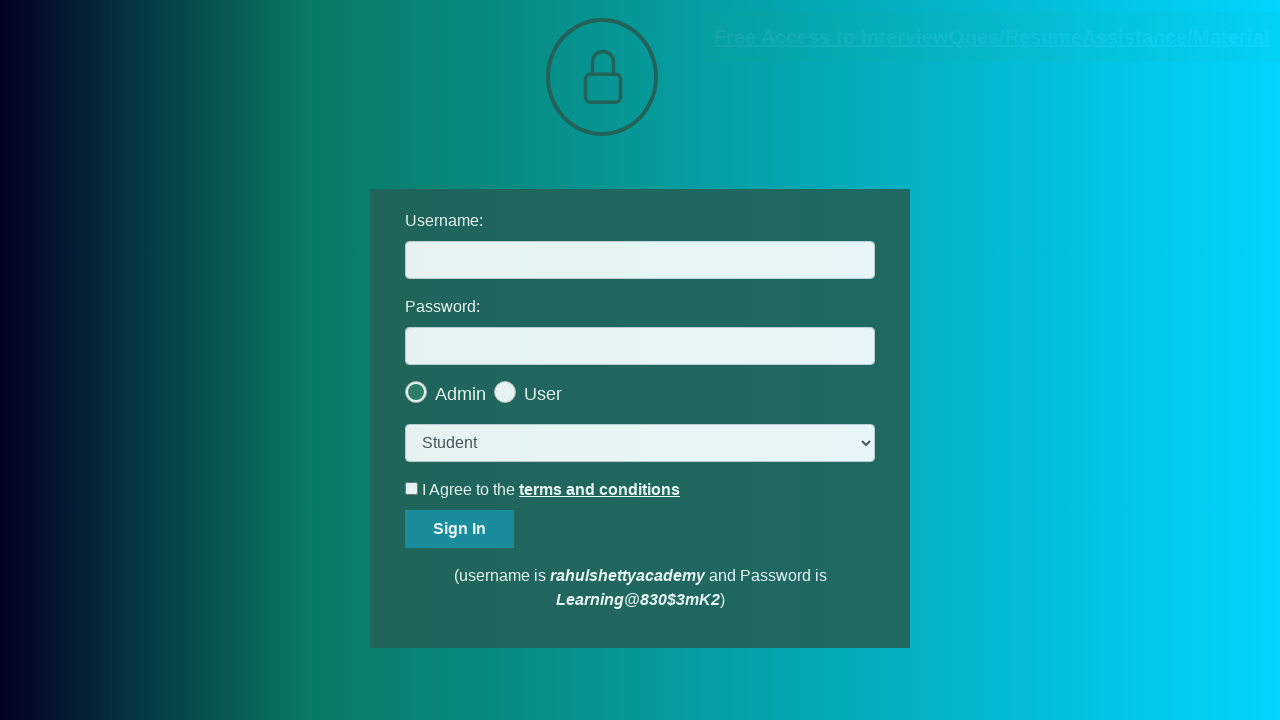

Clicked blinking text link to open new window at (992, 37) on .blinkingText
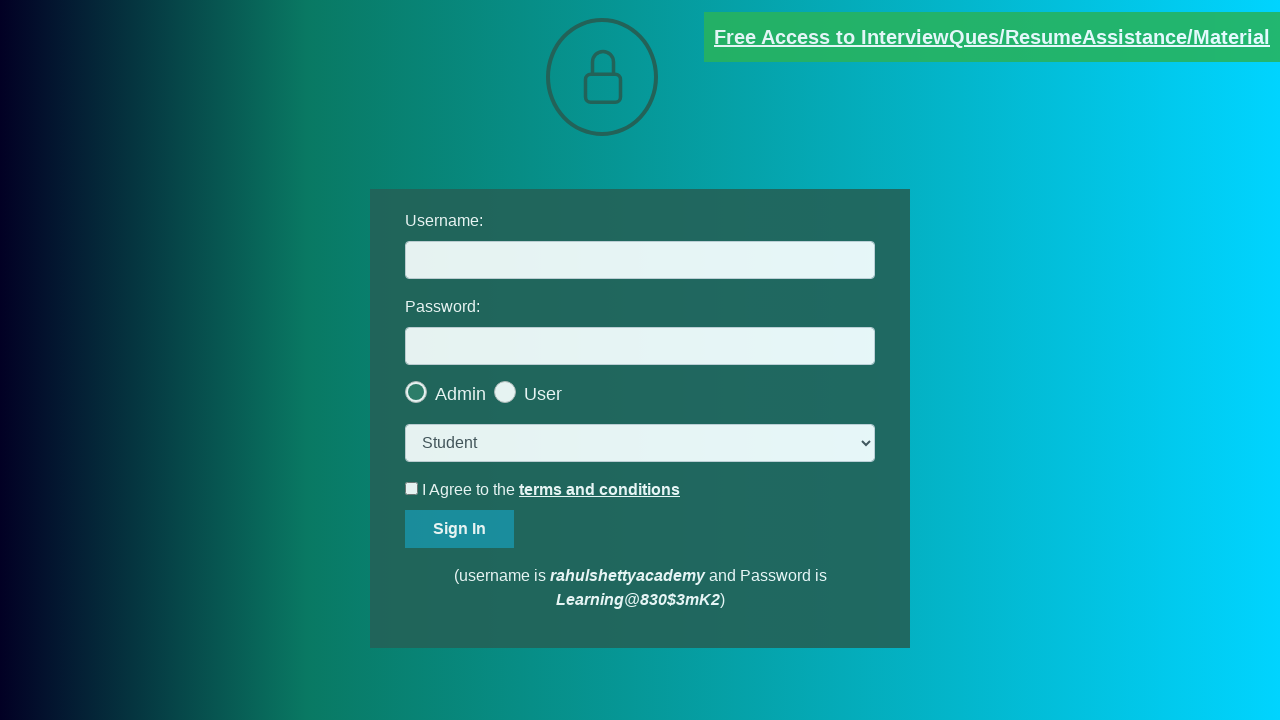

Captured new window/tab handle
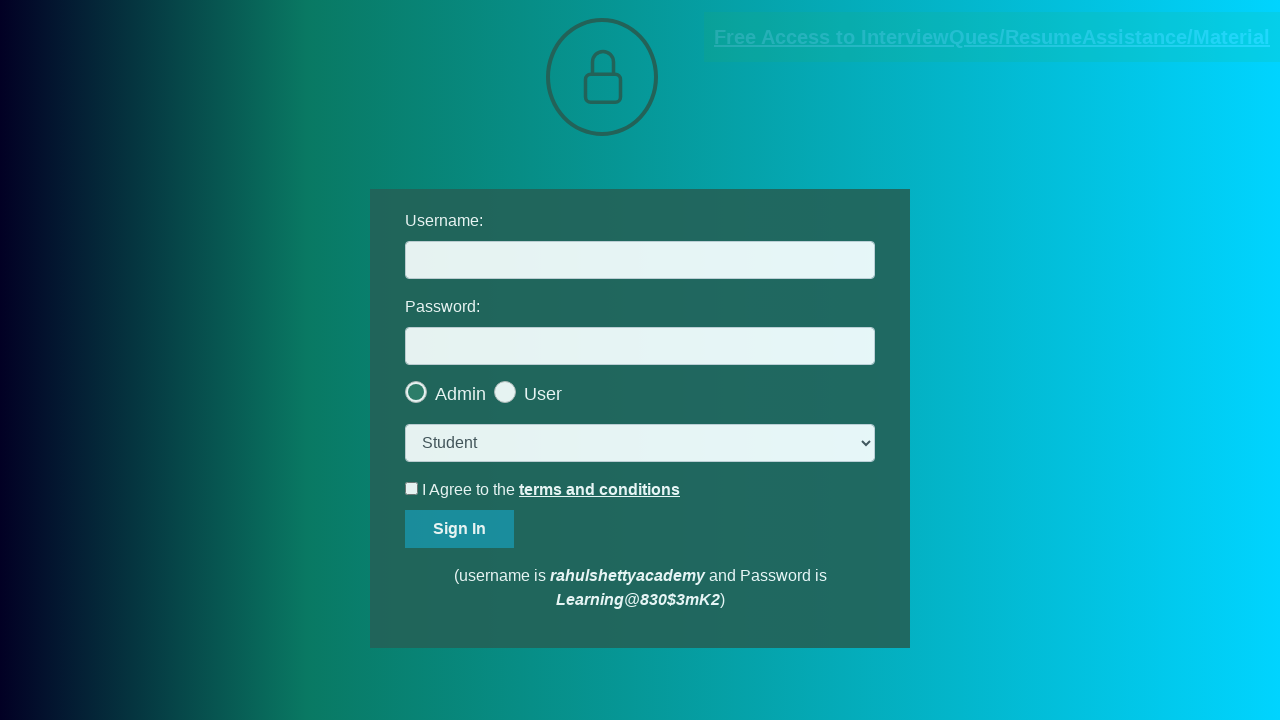

New page loaded completely
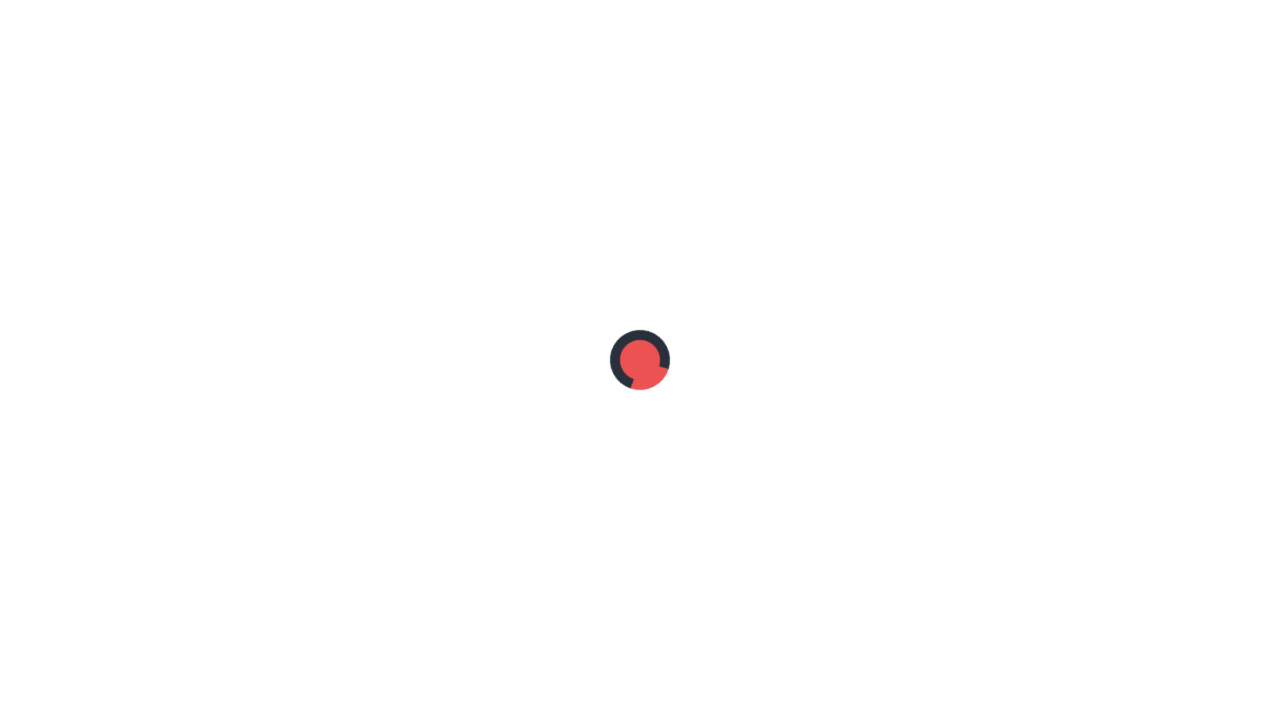

Extracted text from child window paragraph: Please email us at mentor@rahulshettyacademy.com with below template to receive response 
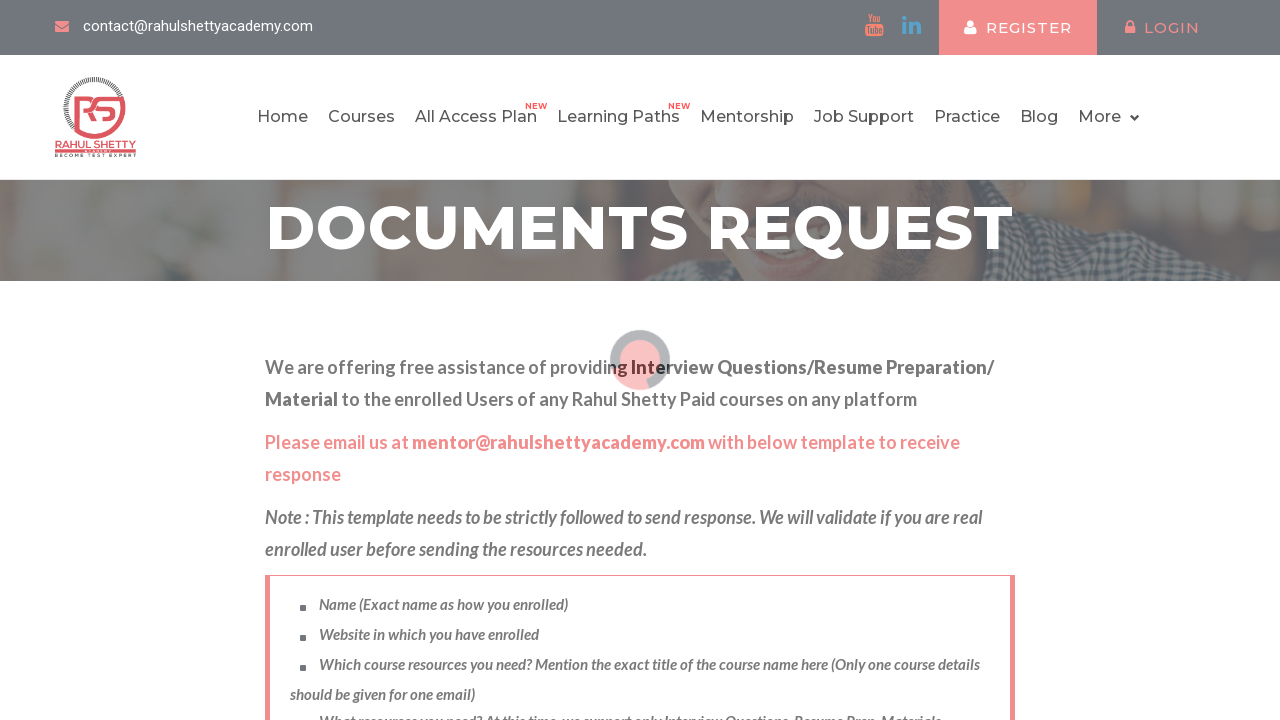

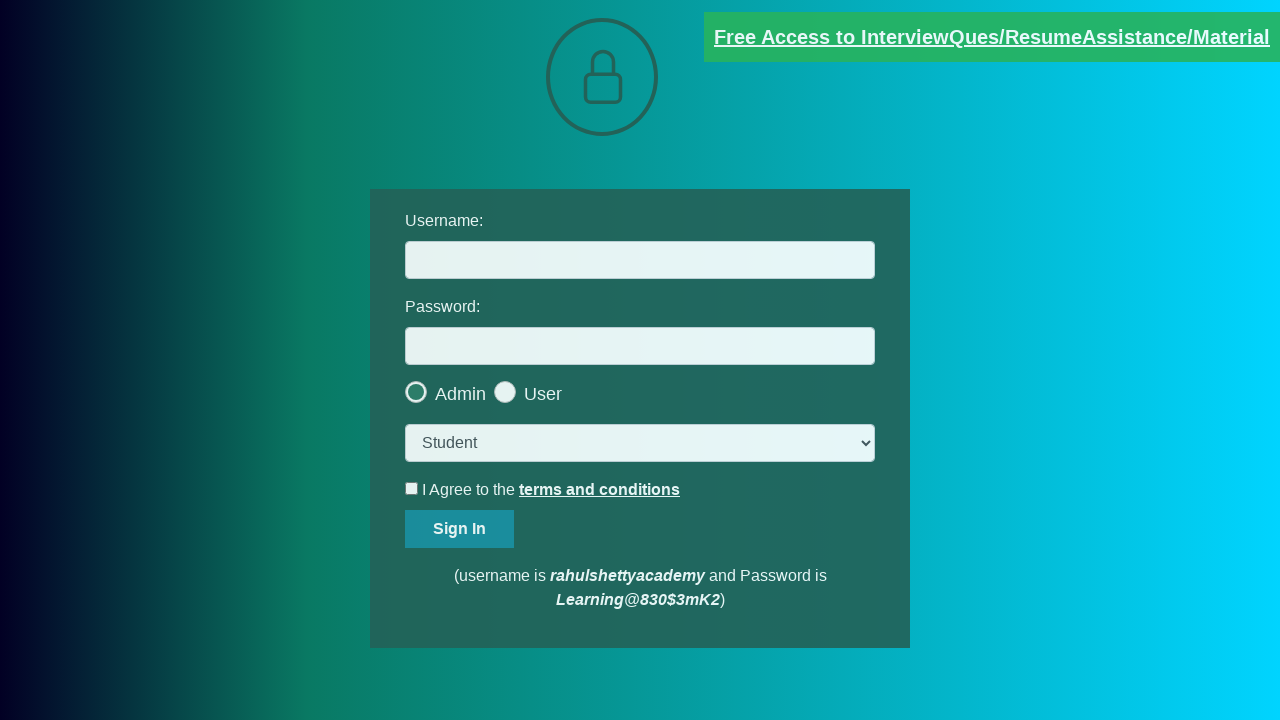